Tests adding todo items by filling the input field and pressing Enter, verifying items appear in the list

Starting URL: https://demo.playwright.dev/todomvc

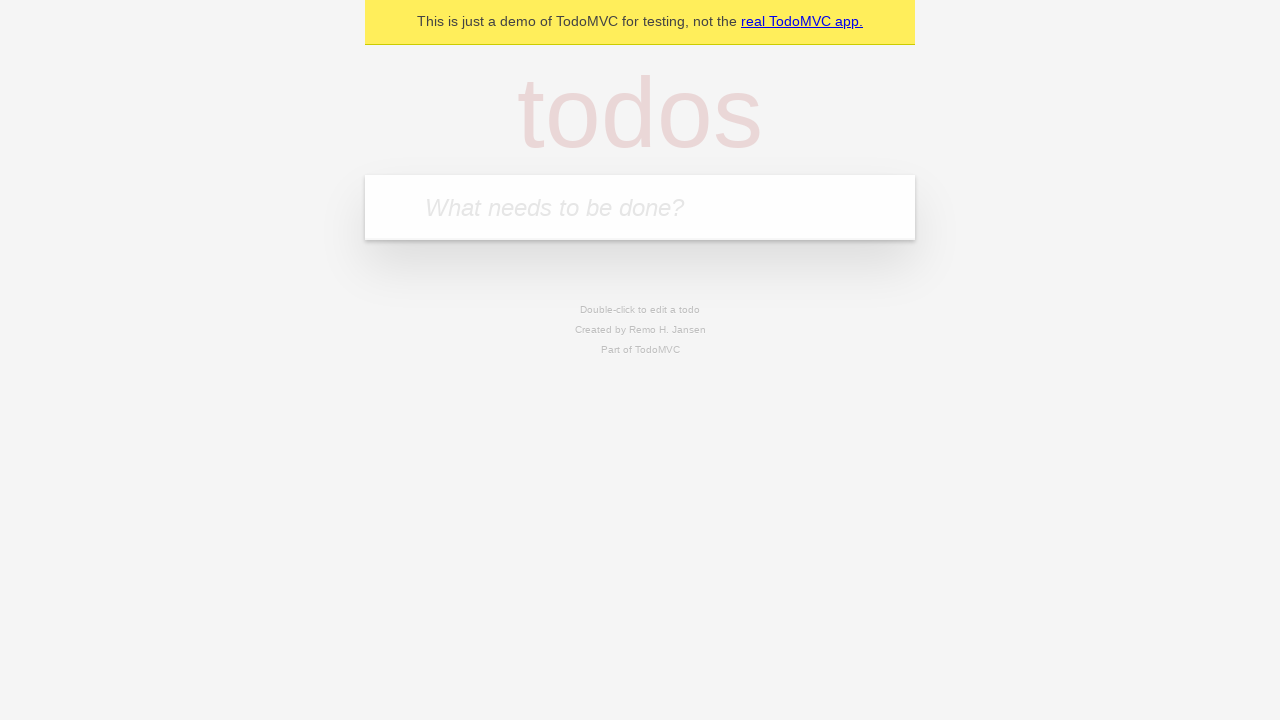

Filled todo input field with 'buy some cheese' on internal:attr=[placeholder="What needs to be done?"i]
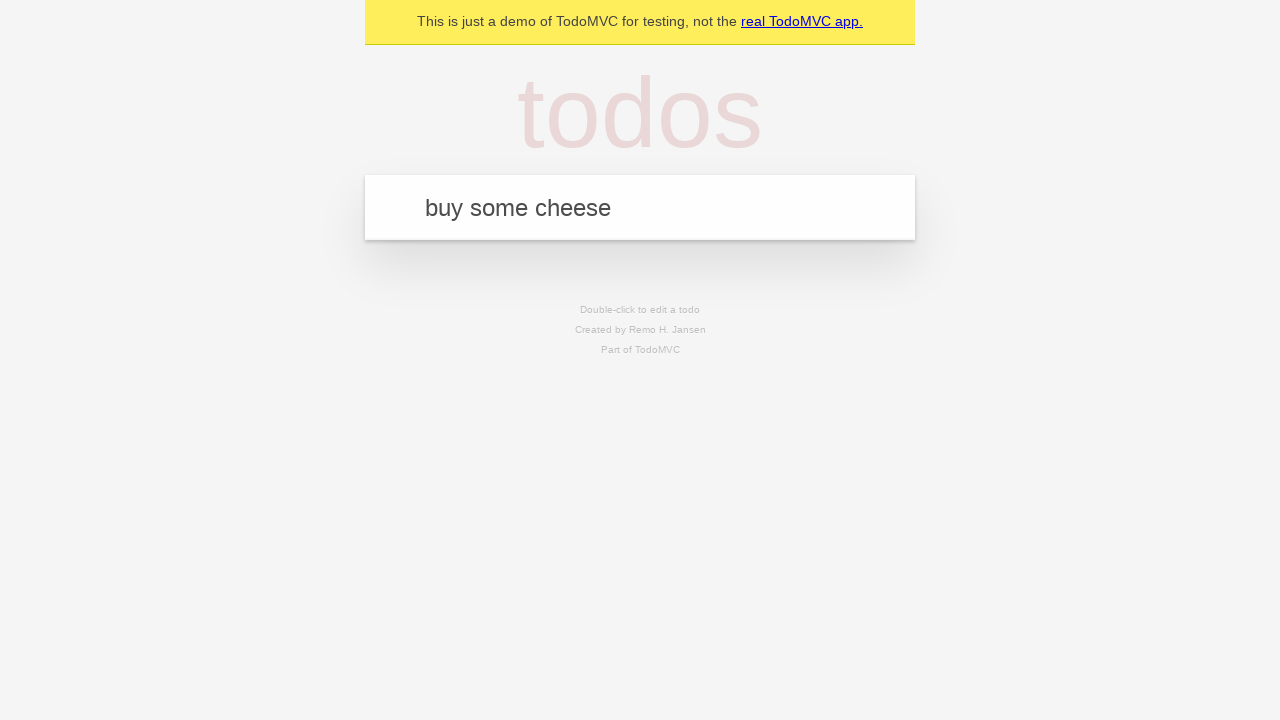

Pressed Enter to add first todo item on internal:attr=[placeholder="What needs to be done?"i]
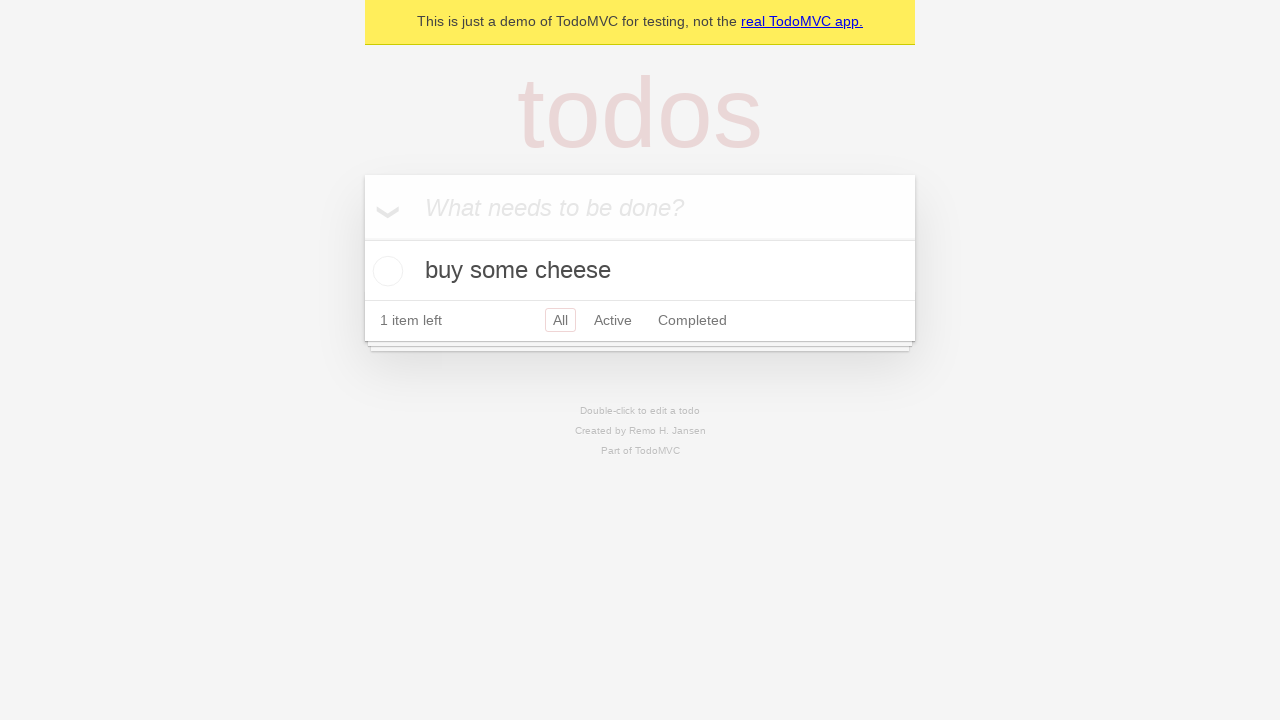

First todo item appeared in the list
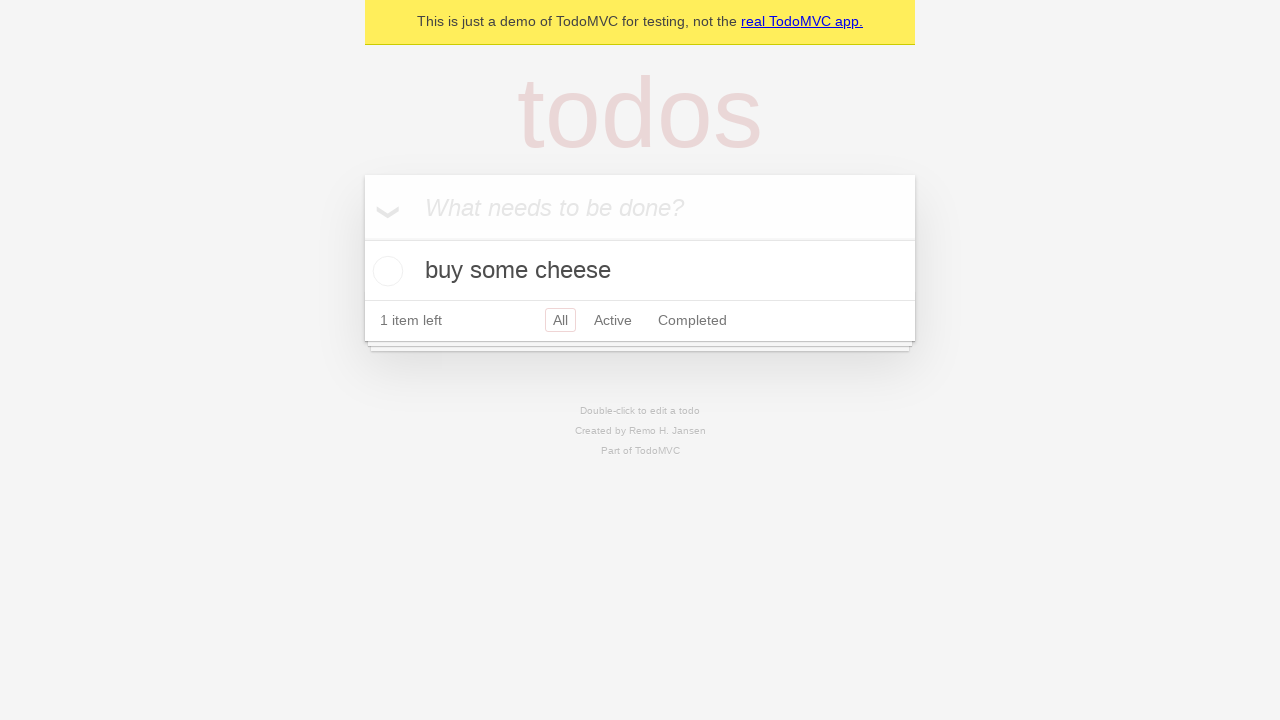

Filled todo input field with 'feed the cat' on internal:attr=[placeholder="What needs to be done?"i]
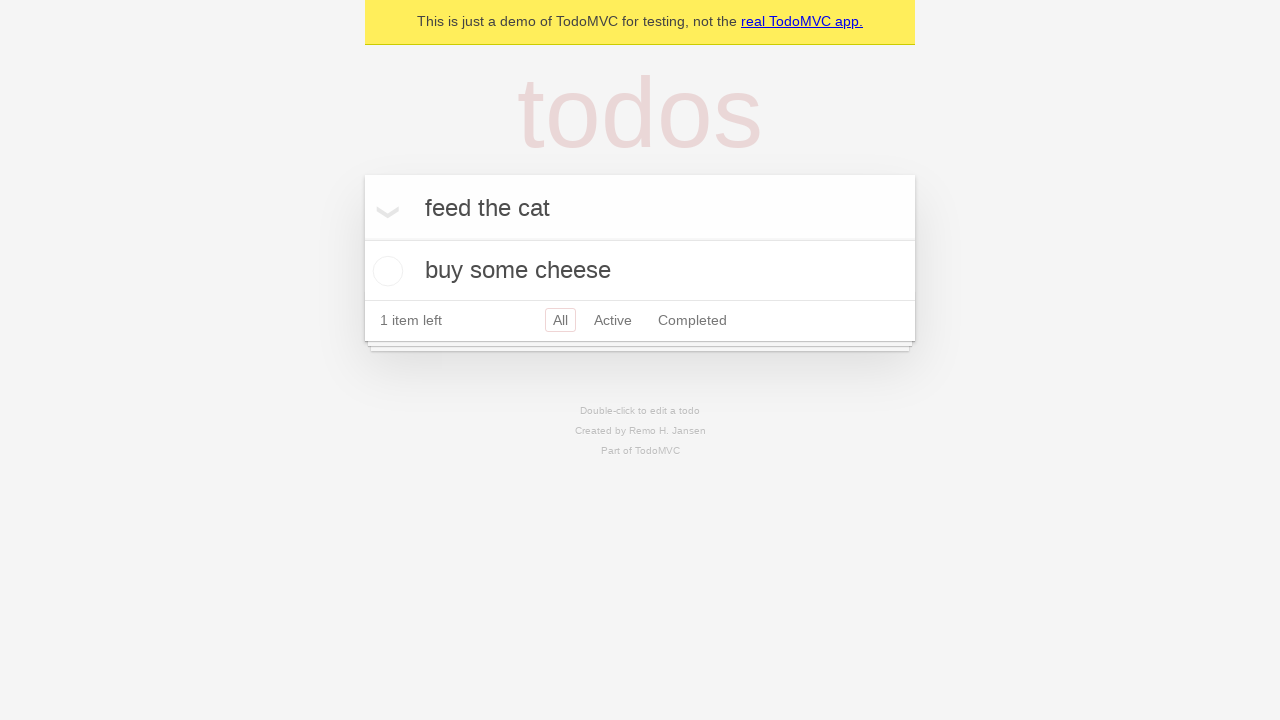

Pressed Enter to add second todo item on internal:attr=[placeholder="What needs to be done?"i]
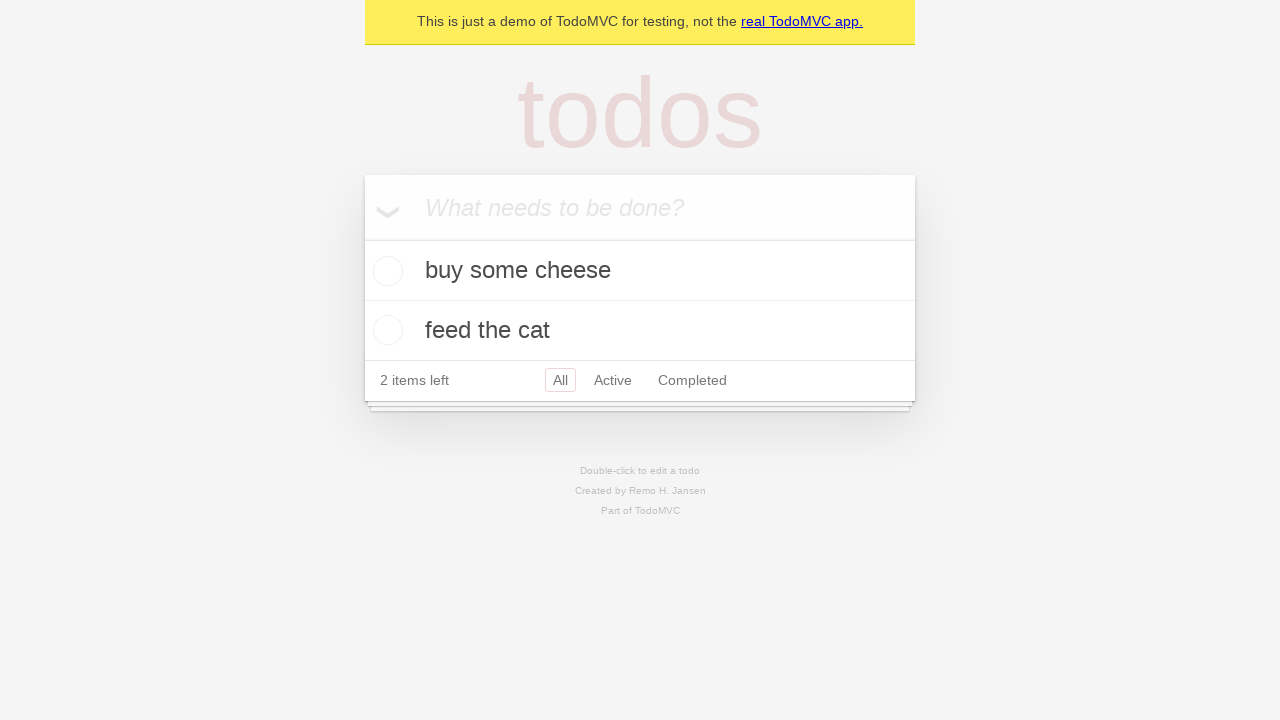

Second todo item loaded and verified in the list
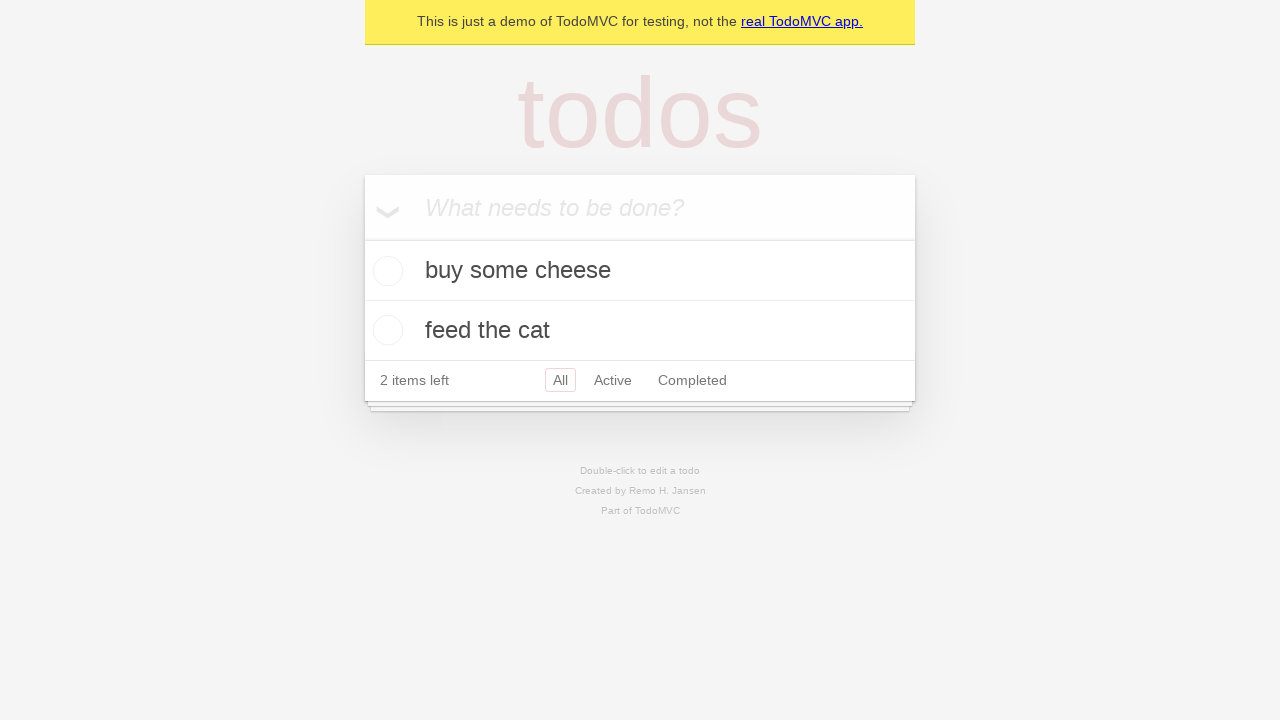

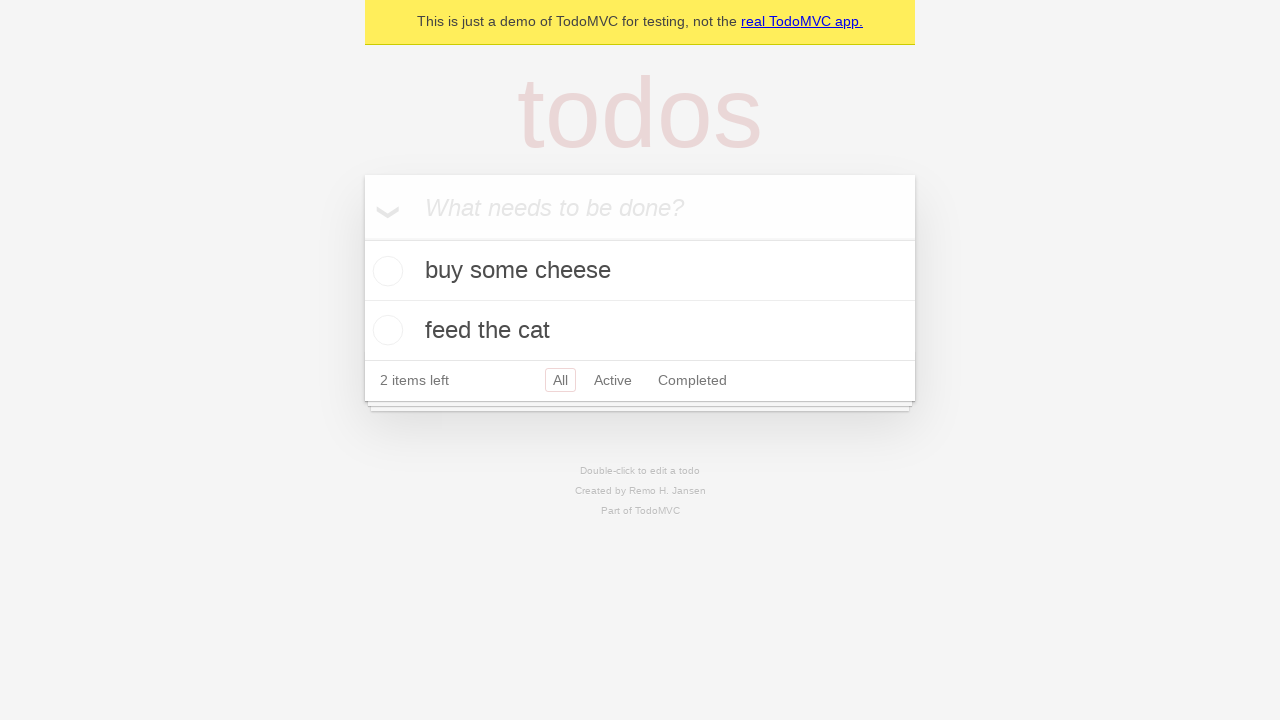